Tests clicking a button with a dynamic ID multiple times (3 iterations) on the UI Testing Playground to verify the button can be located by its text content regardless of changing IDs.

Starting URL: http://uitestingplayground.com/dynamicid

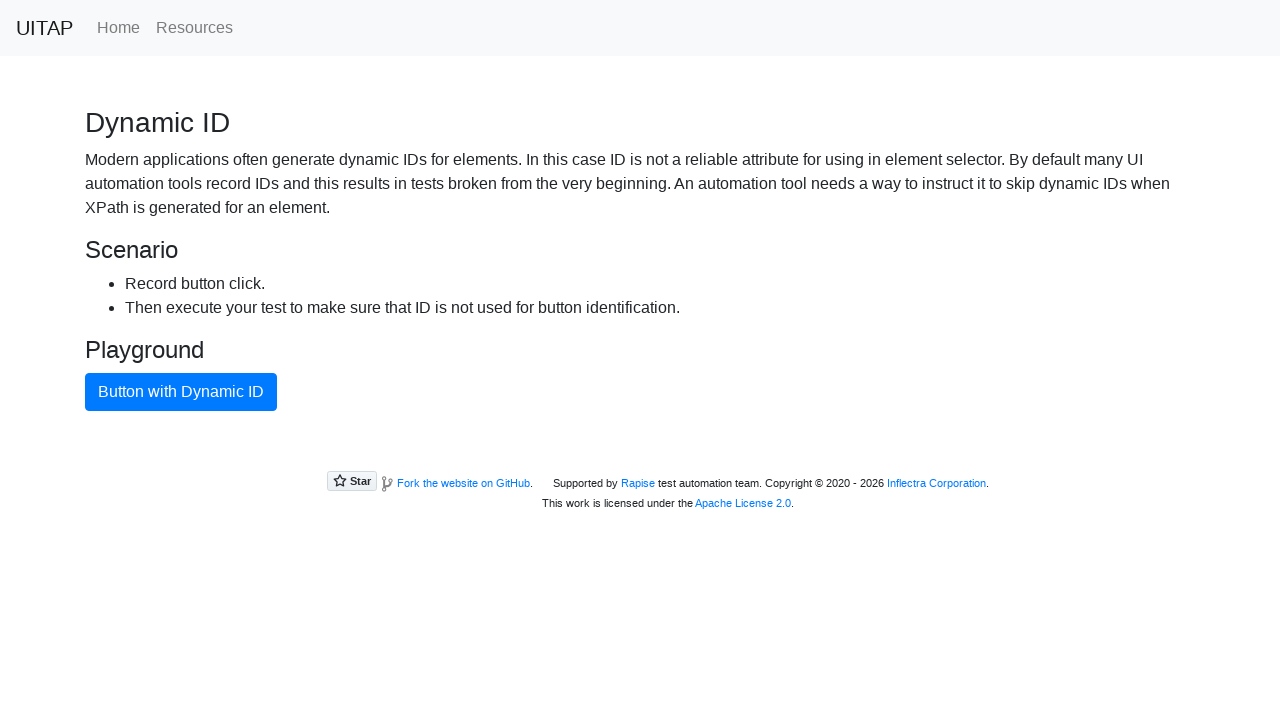

Clicked button with dynamic ID (iteration 1) at (181, 392) on xpath=//button[text()="Button with Dynamic ID"]
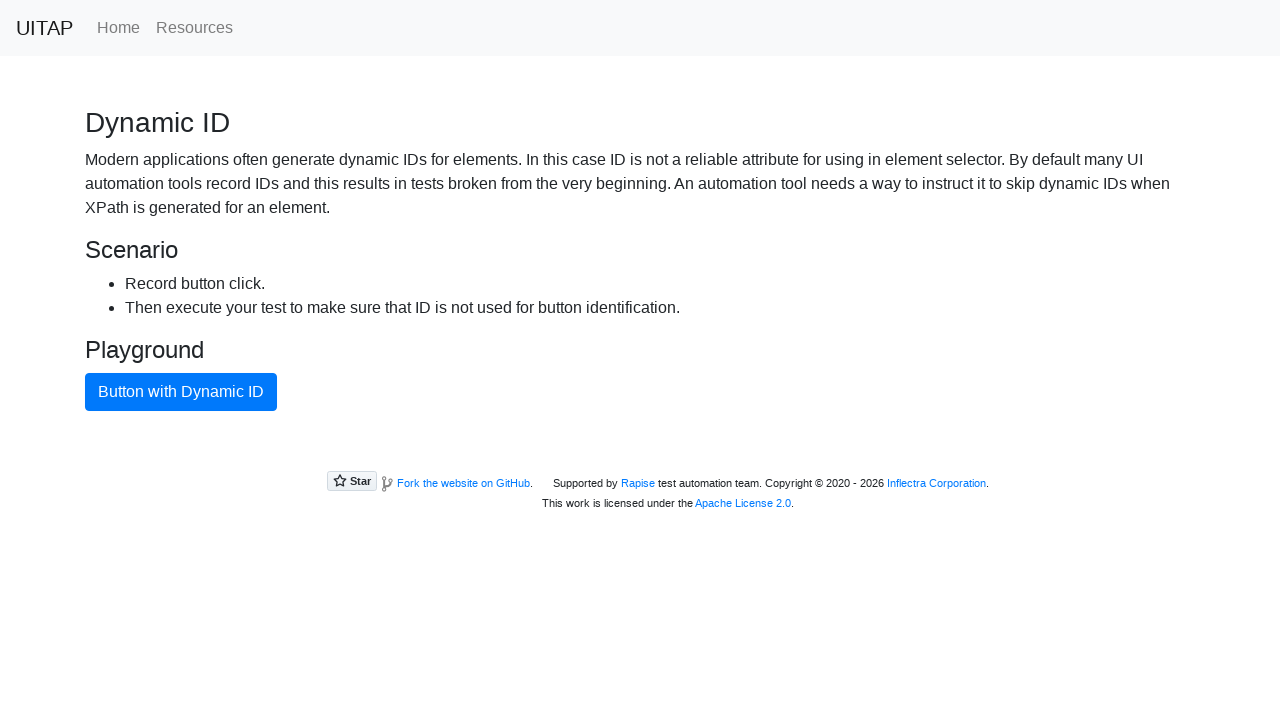

Waited 500ms before next click
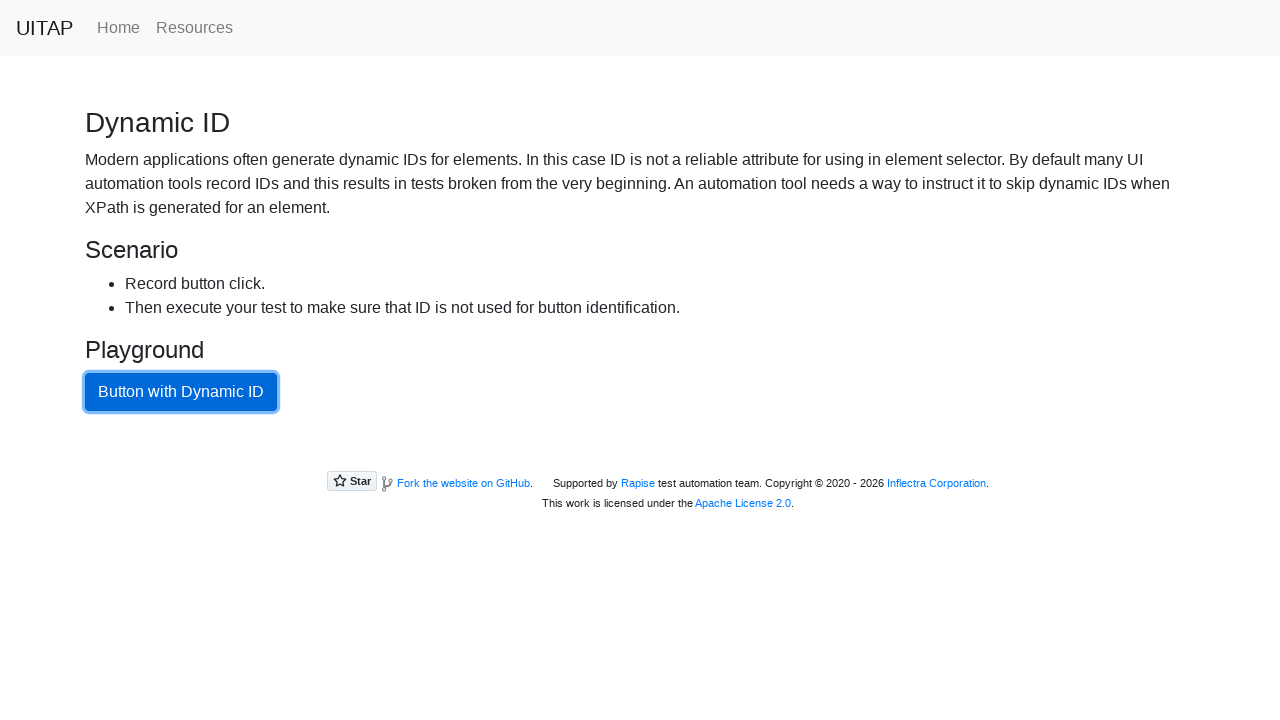

Clicked button with dynamic ID (iteration 2) at (181, 392) on xpath=//button[text()="Button with Dynamic ID"]
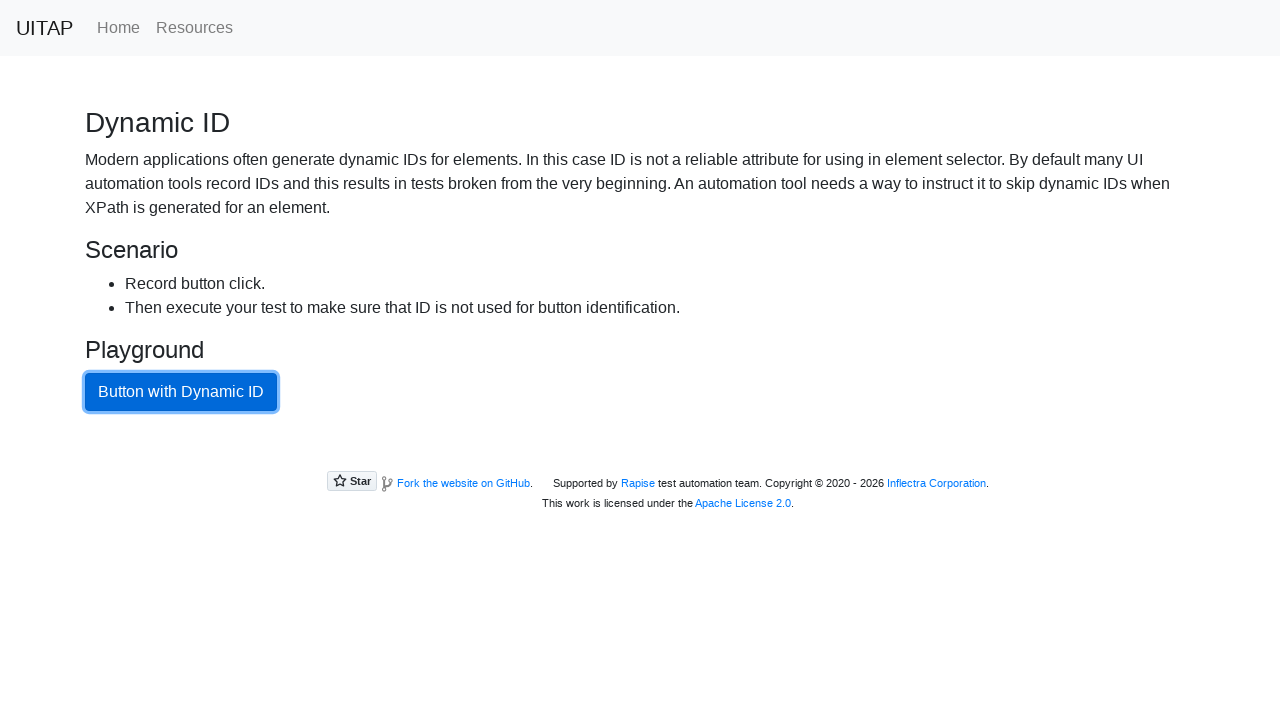

Waited 500ms before next click
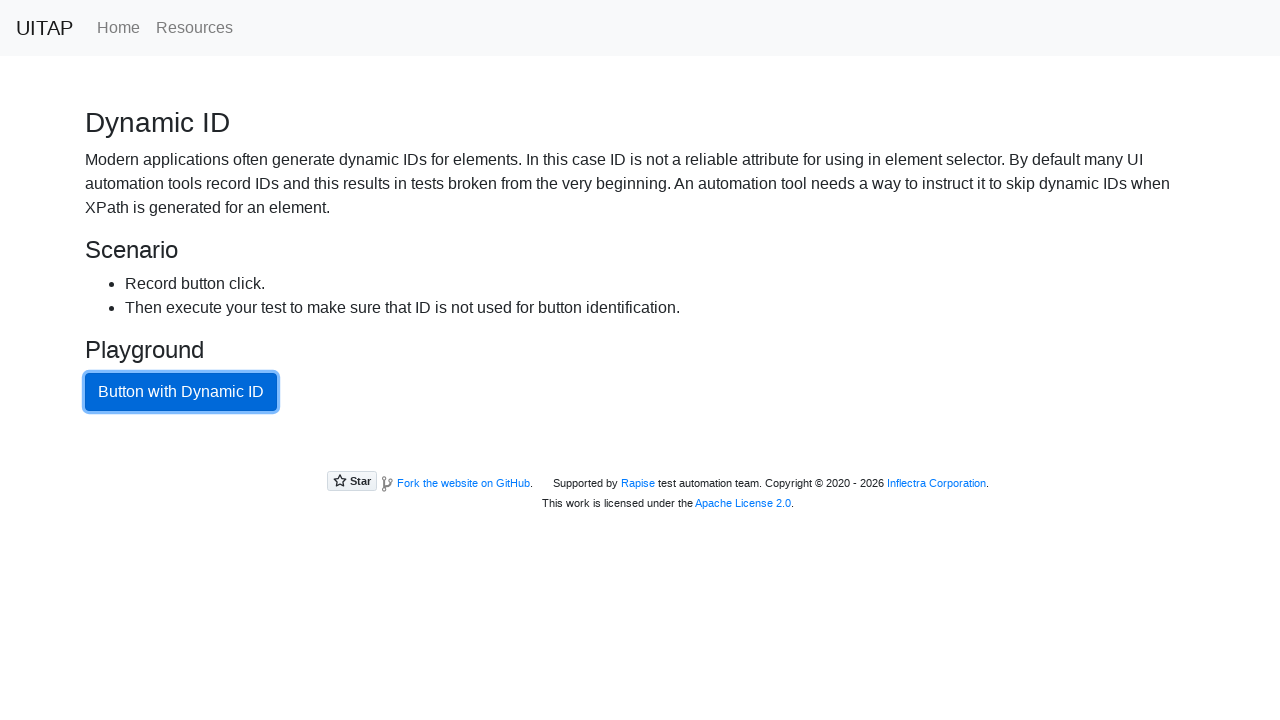

Clicked button with dynamic ID (iteration 3) at (181, 392) on xpath=//button[text()="Button with Dynamic ID"]
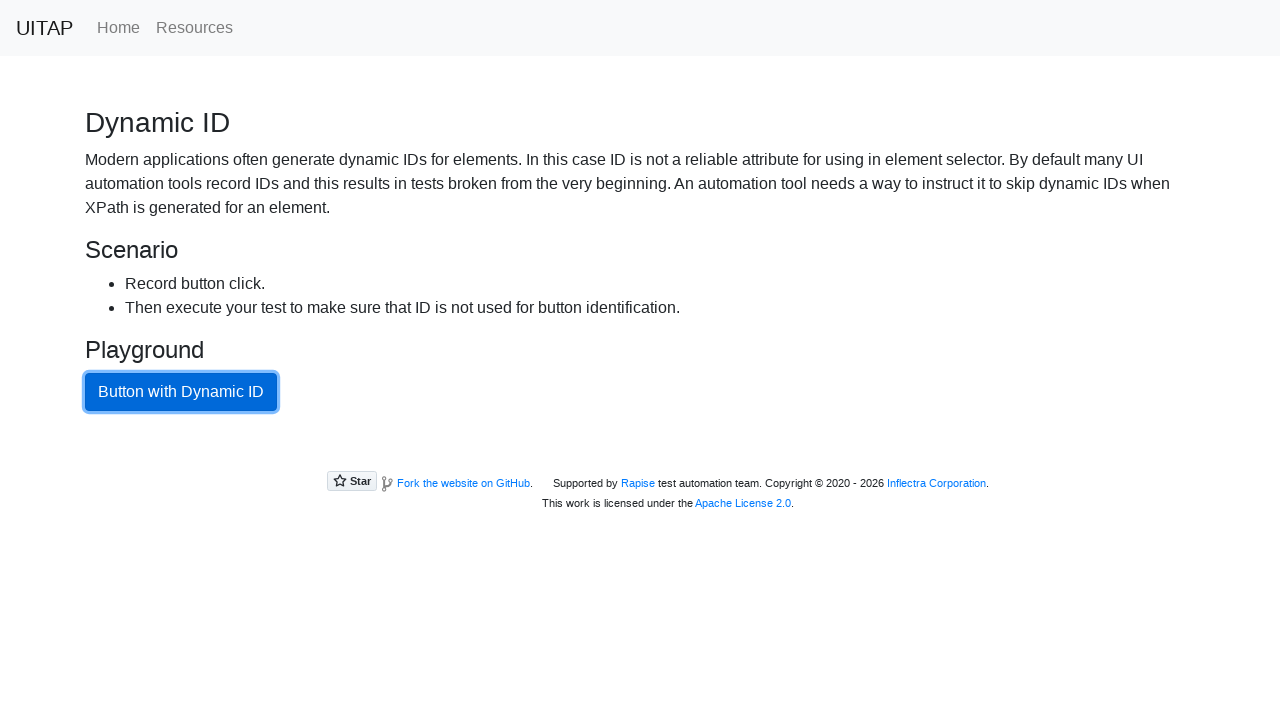

Waited 500ms before next click
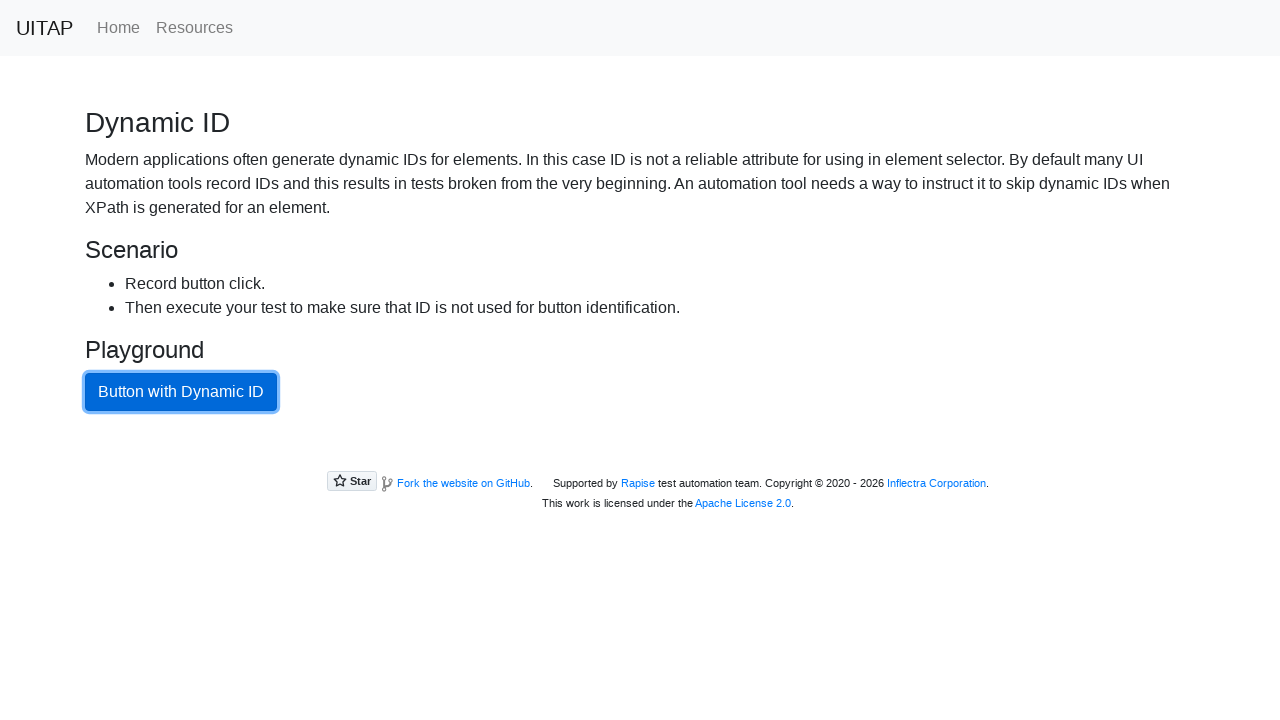

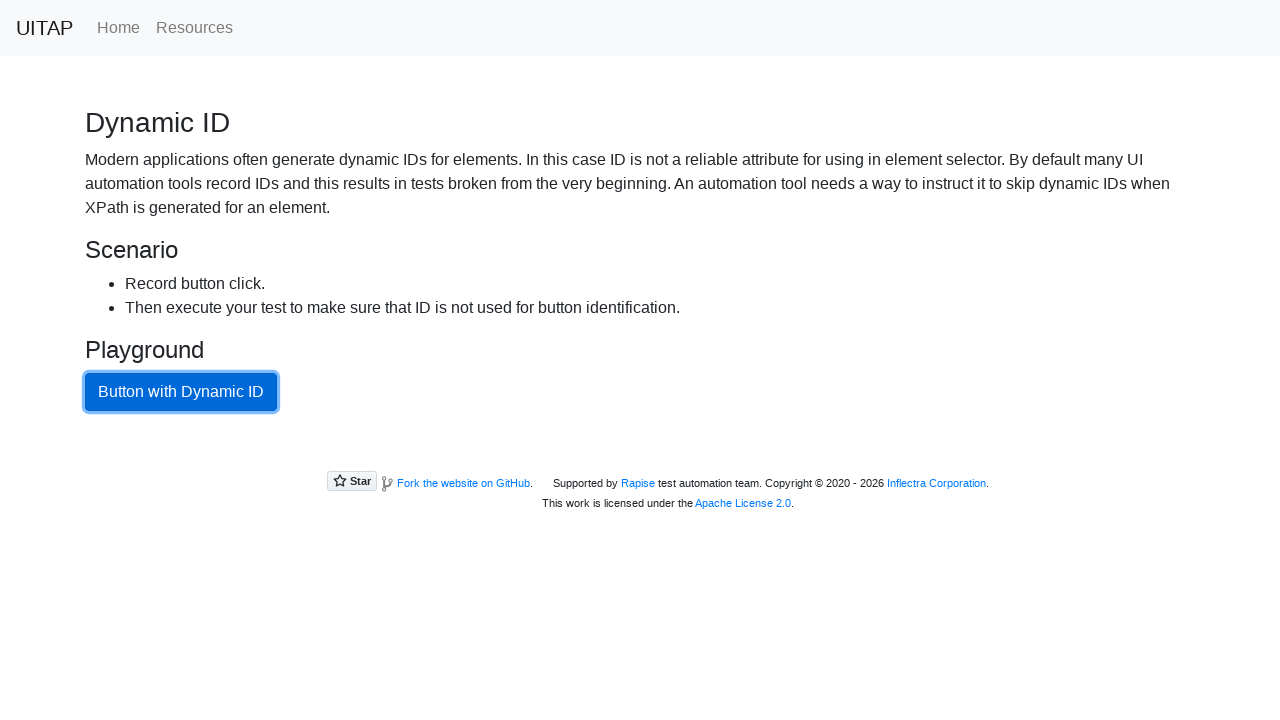